Tests checkbox functionality by clicking checkboxes, verifying their selected state, and counting total checkboxes on the page

Starting URL: https://rahulshettyacademy.com/AutomationPractice/

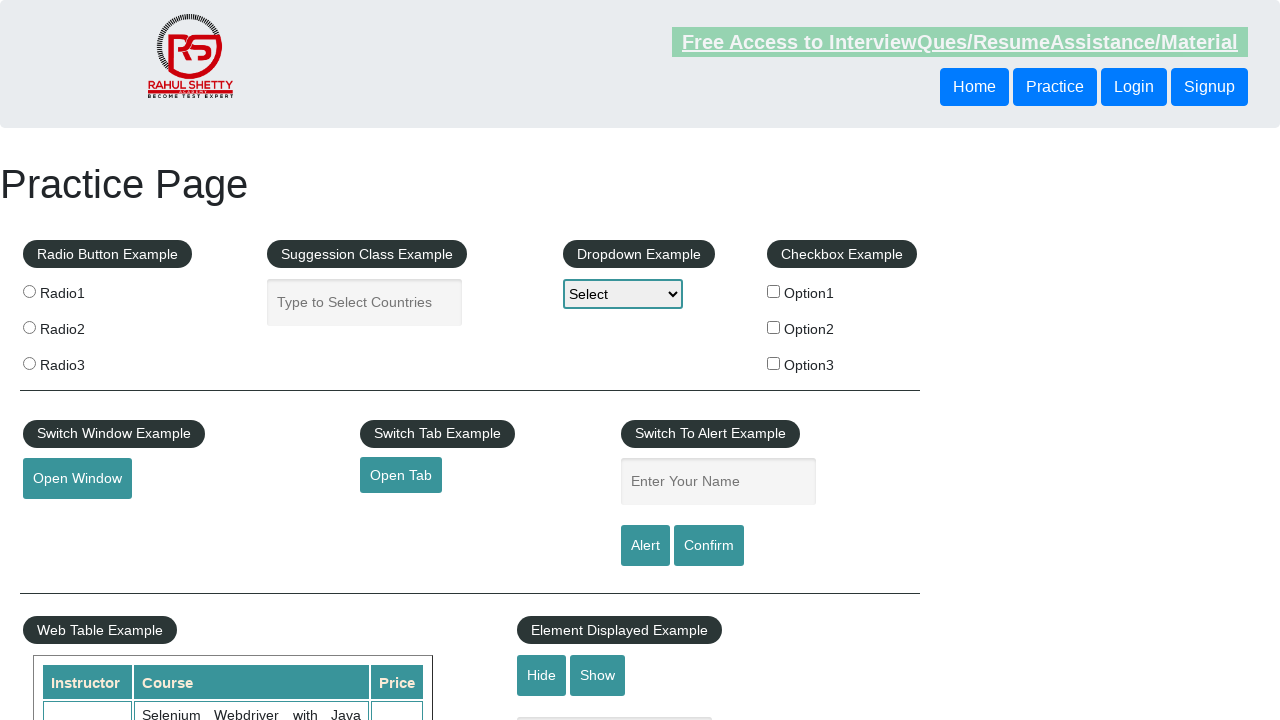

Clicked first checkbox (checkBoxOption1) at (774, 291) on #checkBoxOption1
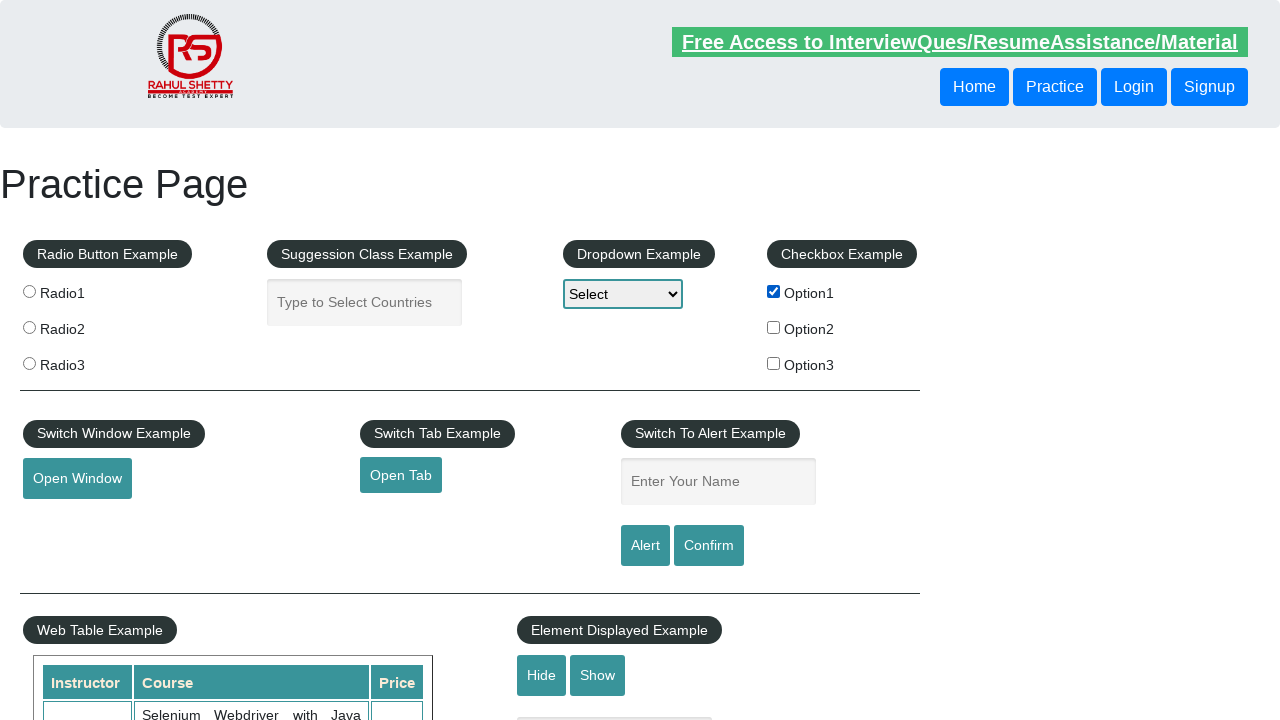

Verified that first checkbox is selected
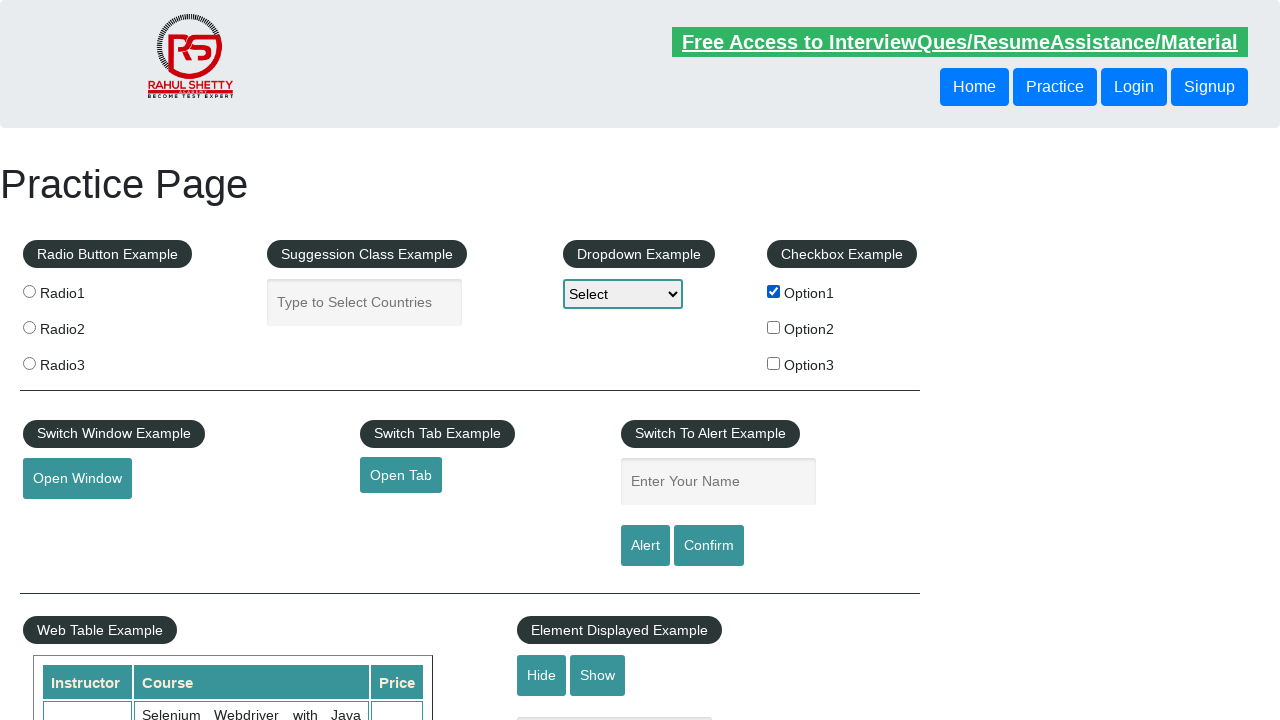

Unchecked the first checkbox at (774, 291) on #checkBoxOption1
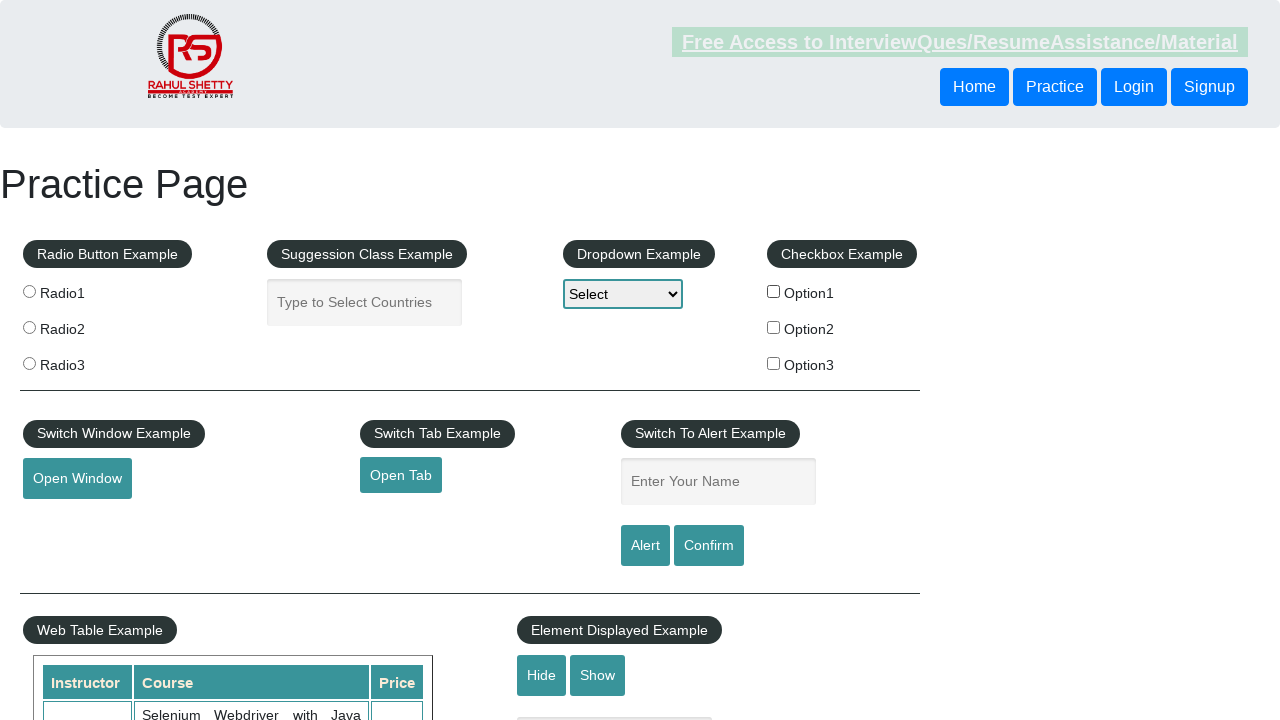

Verified that first checkbox is now unchecked
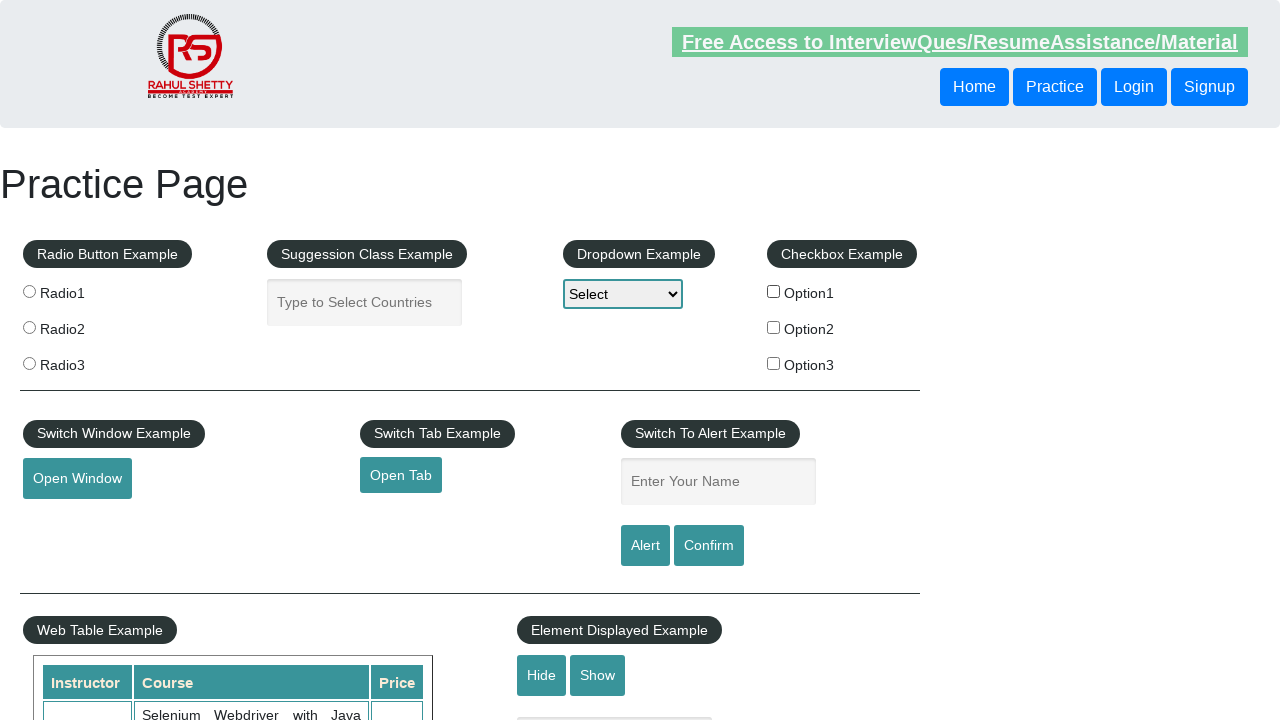

Located all checkboxes on the page using id selector
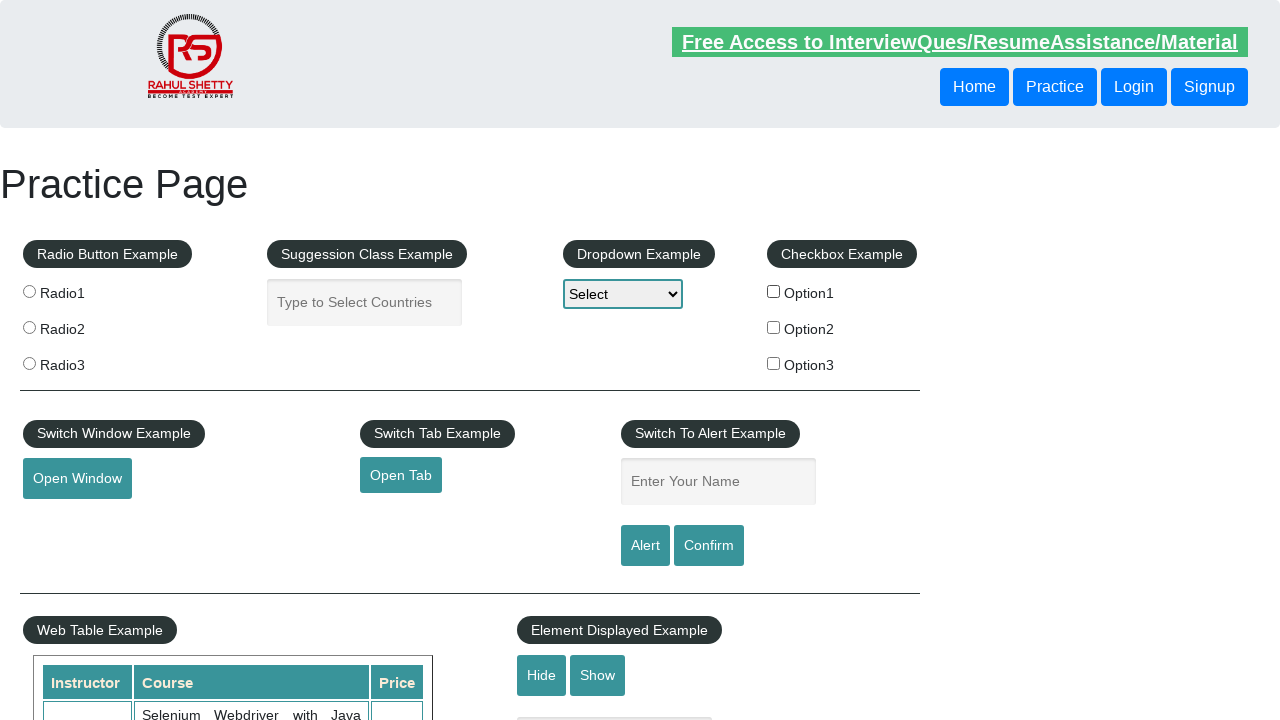

Counted total checkboxes: 3
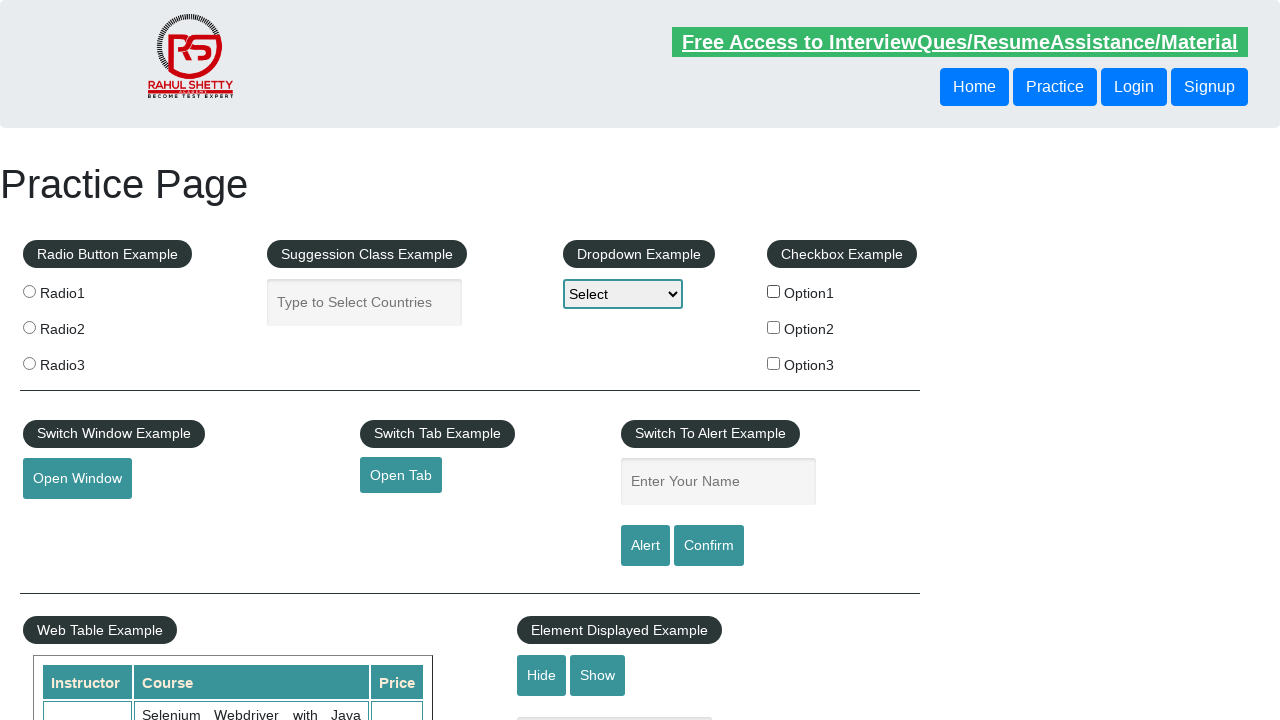

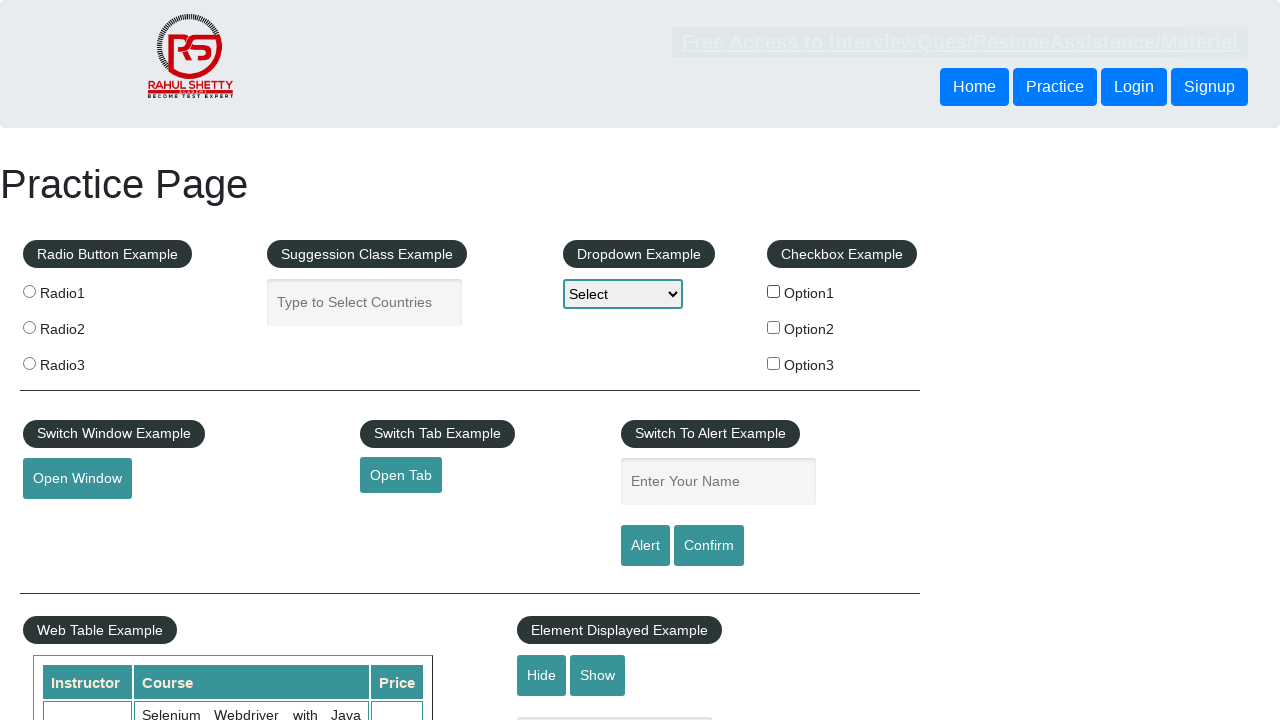